Tests popup window handling by clicking a button to open a new window and switching between windows

Starting URL: https://testautomationpractice.blogspot.com/

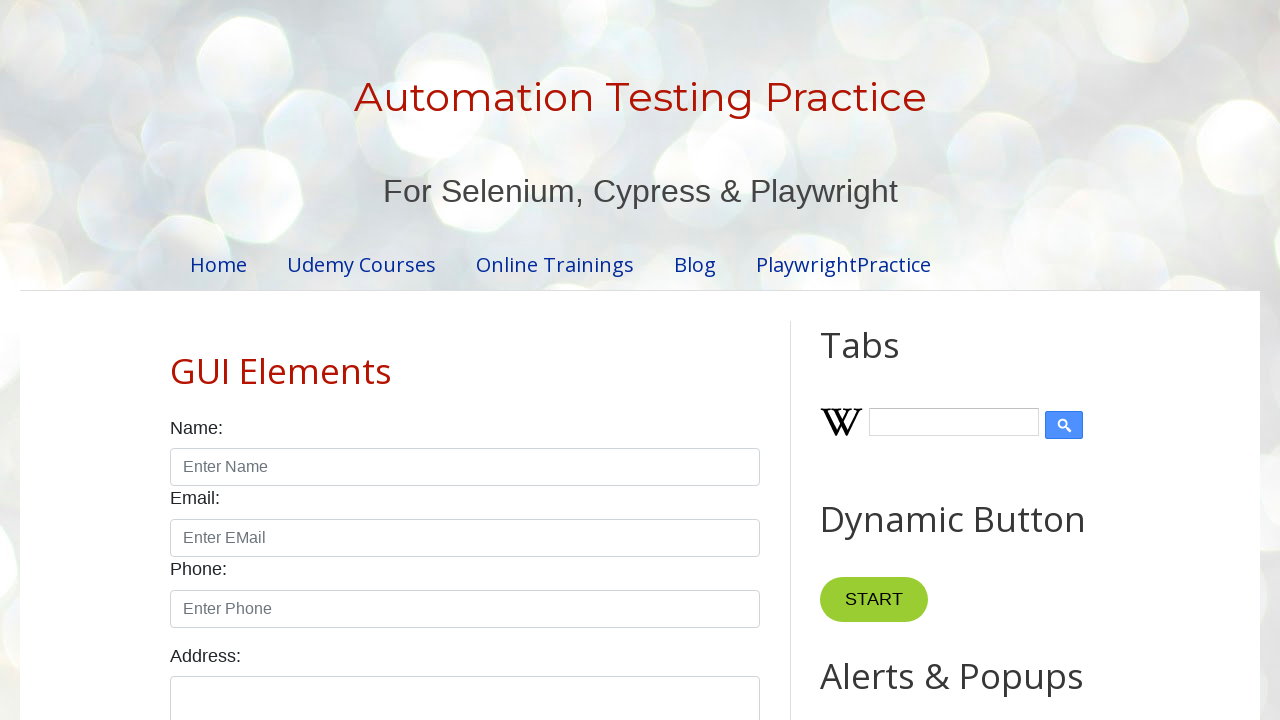

Clicked popup button to open new window at (965, 361) on #PopUp
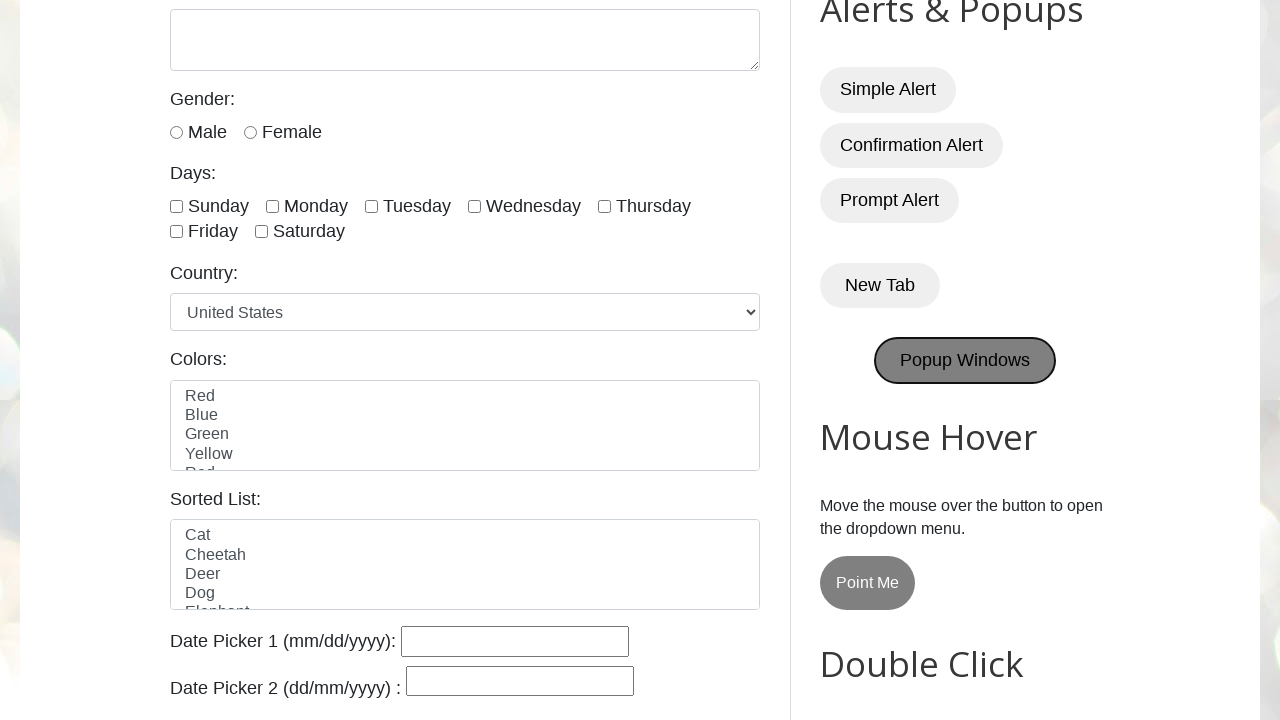

Retrieved new popup window reference
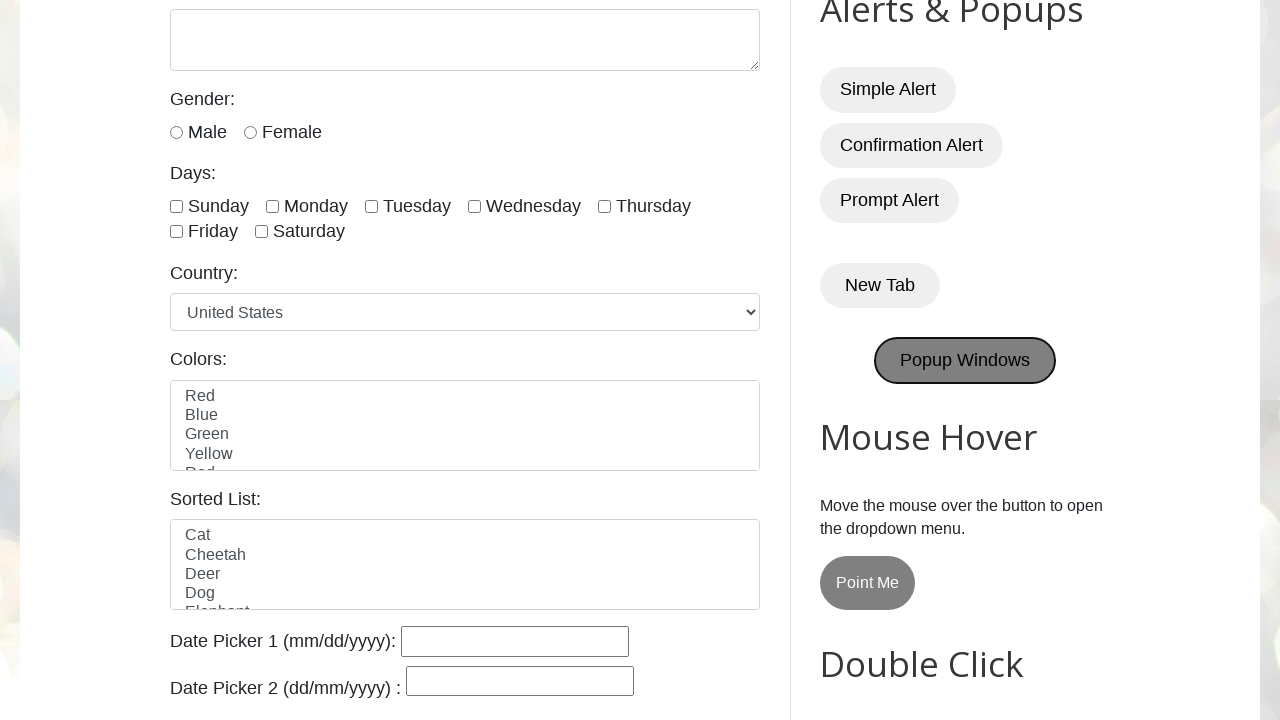

Popup window loaded successfully
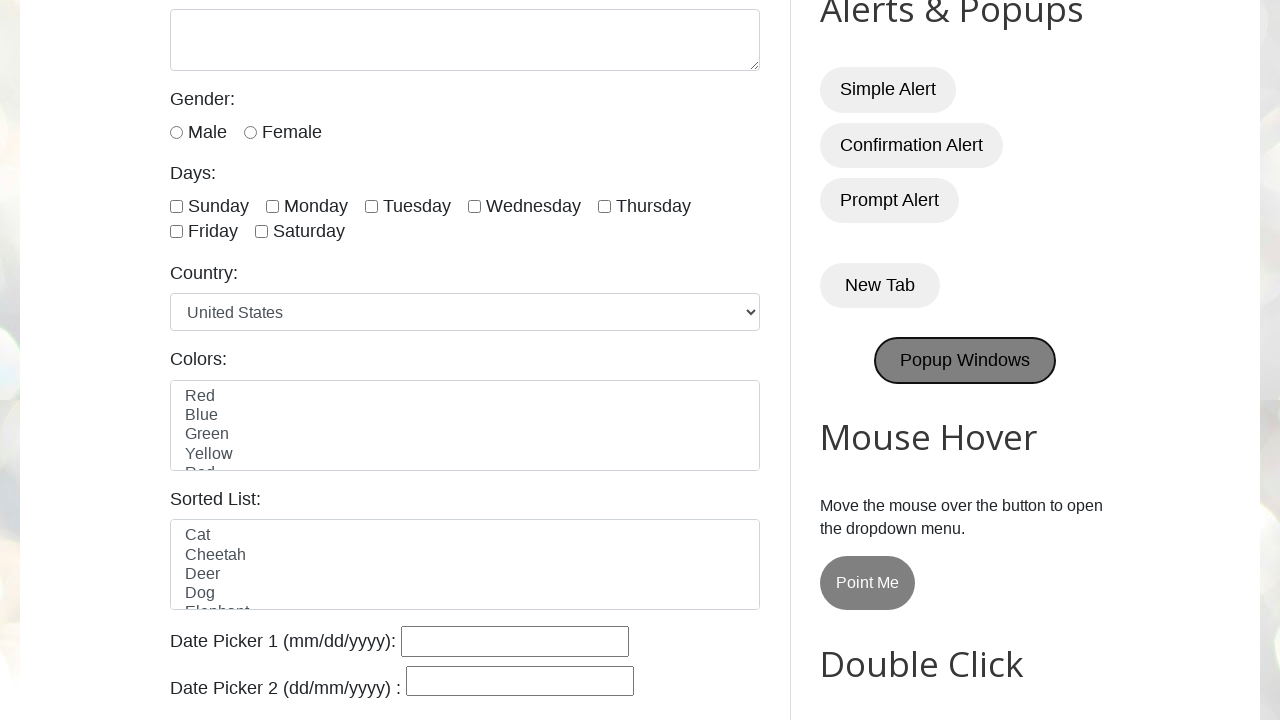

Retrieved popup title: Selenium
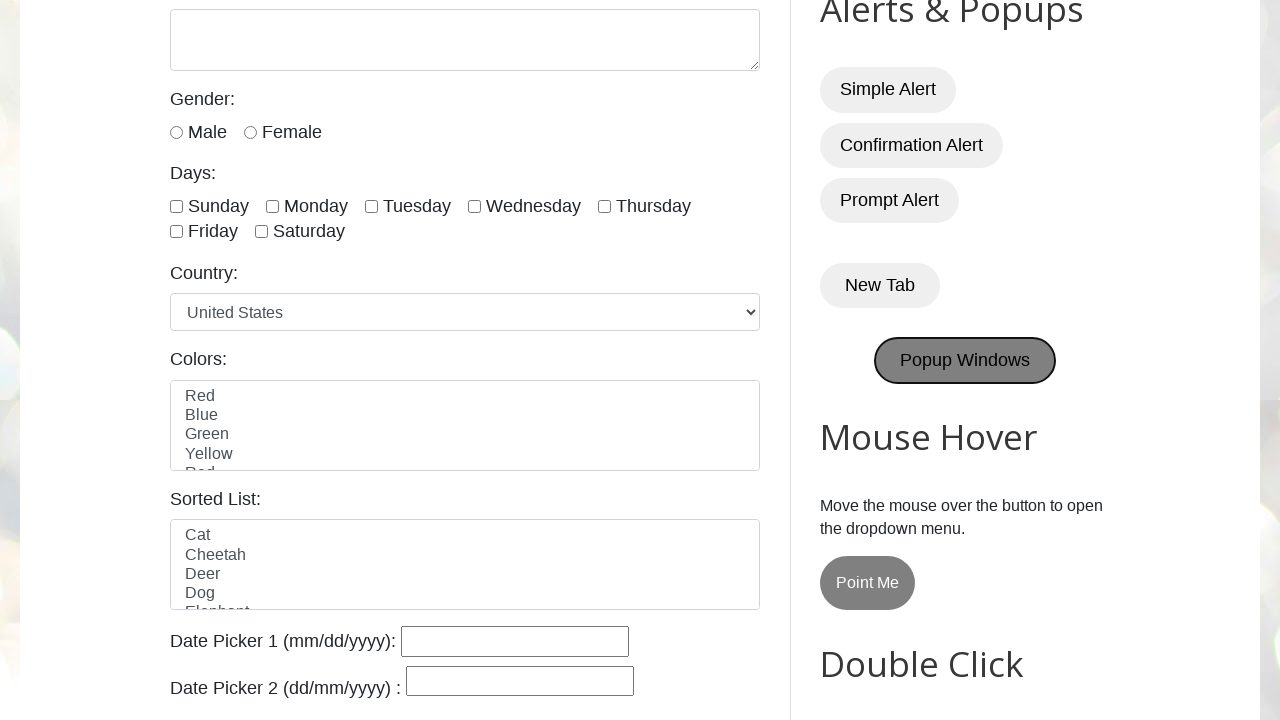

Retrieved main window title: Automation Testing Practice
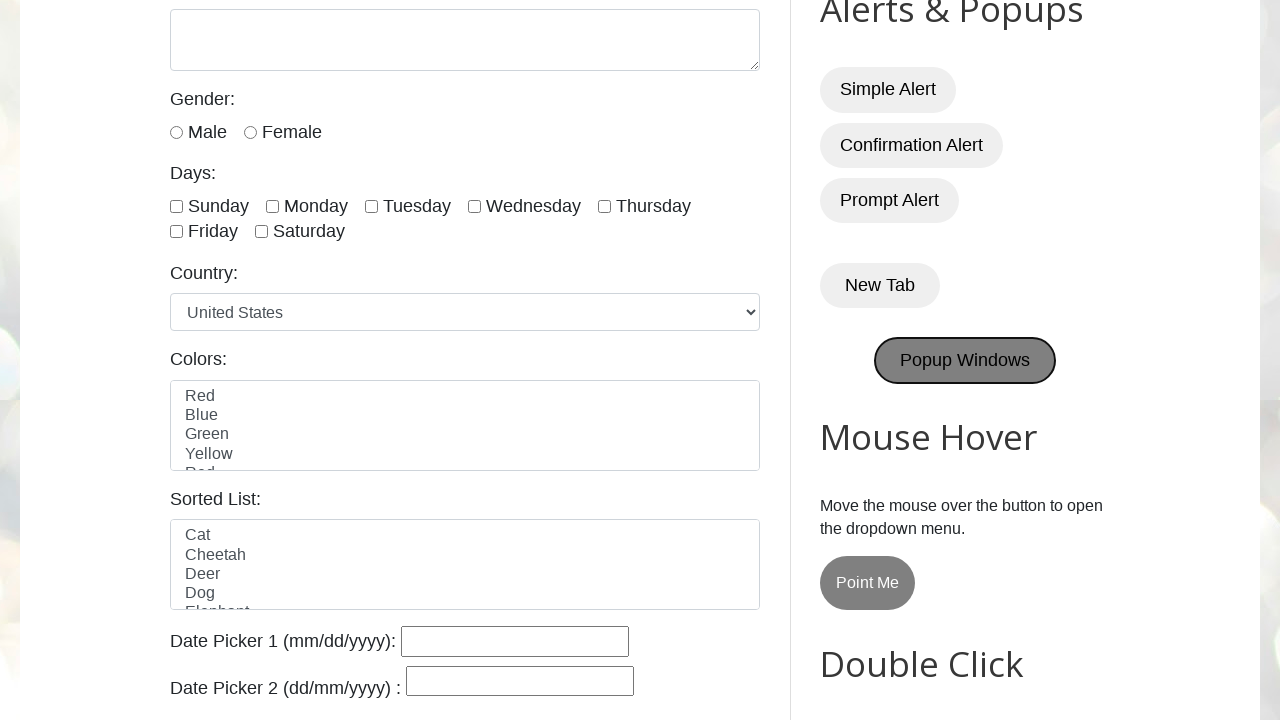

Closed popup window
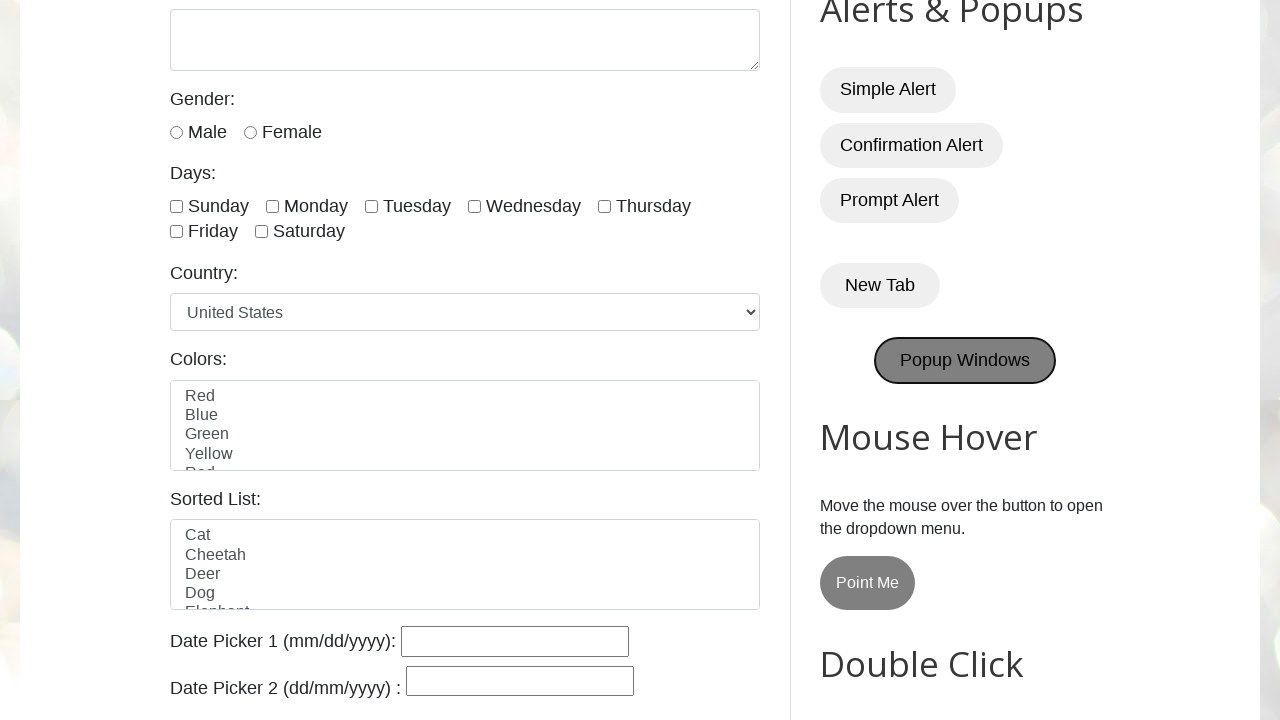

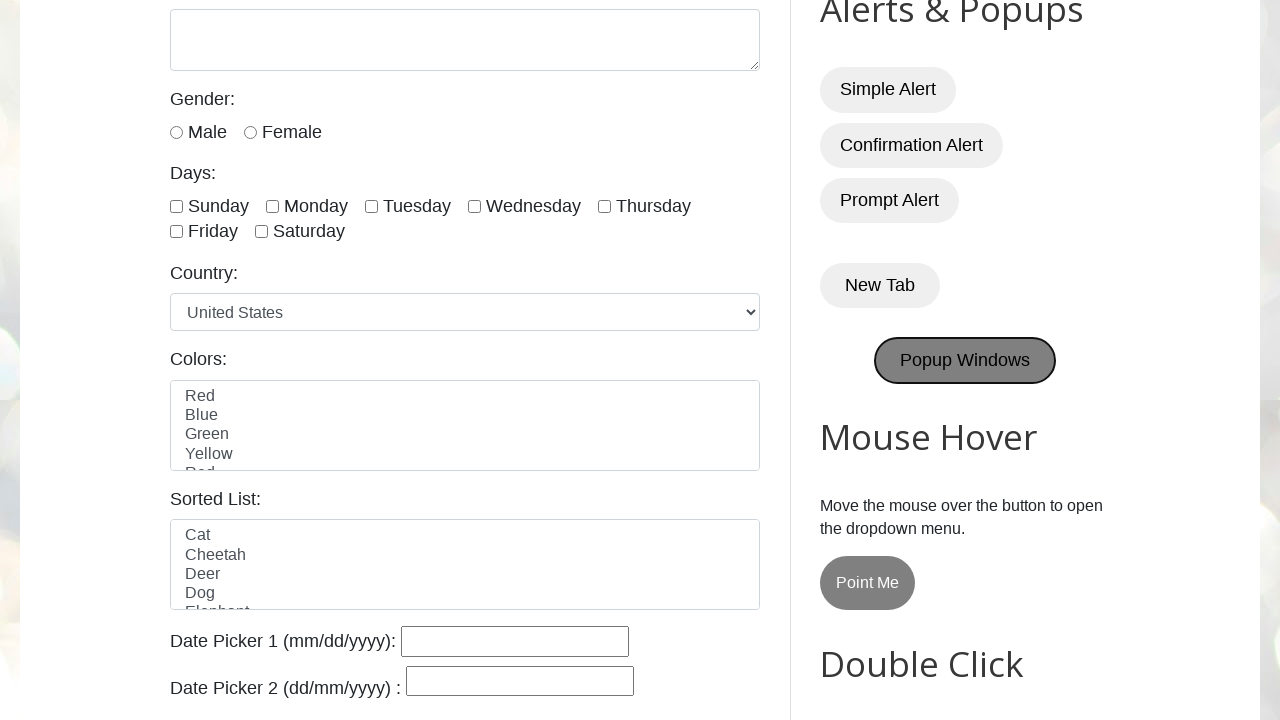